Tests dismissing/canceling a confirmation alert by clicking the Cancel tab and dismissing the alert dialog

Starting URL: http://demo.automationtesting.in/Alerts.html

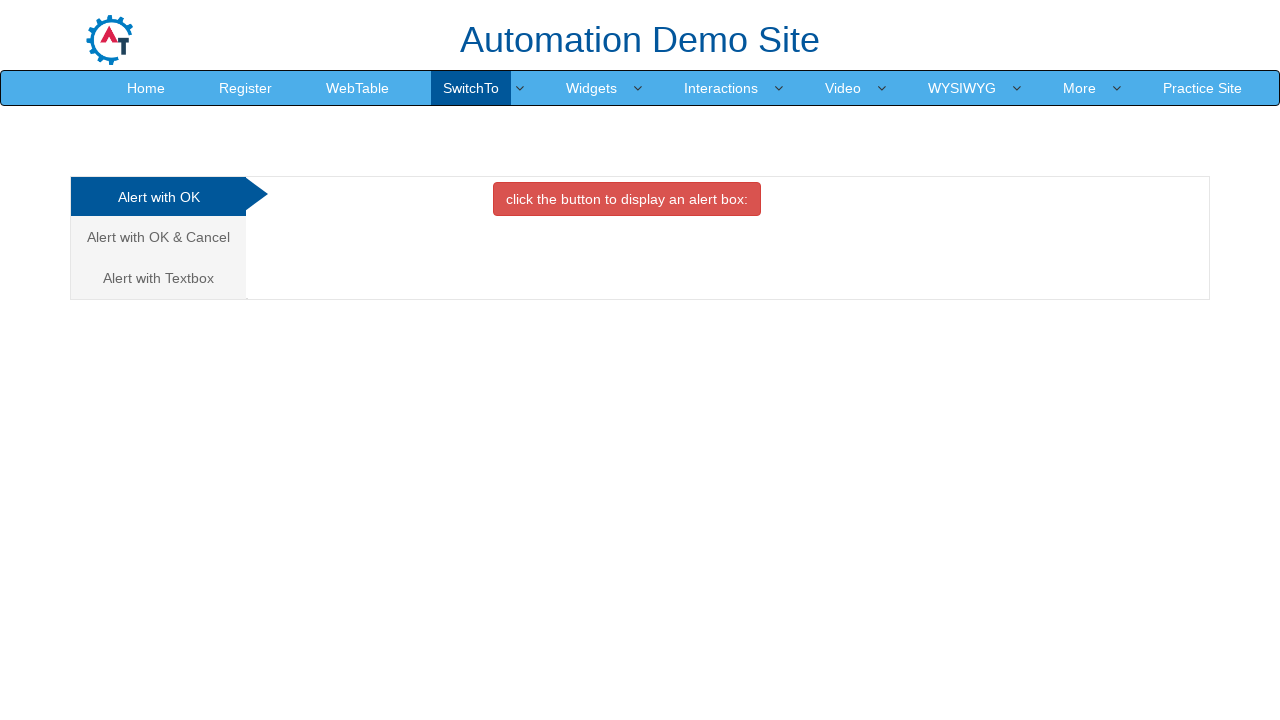

Clicked on 'Alert with OK & Cancel' tab at (158, 237) on xpath=//a[@href='#CancelTab']
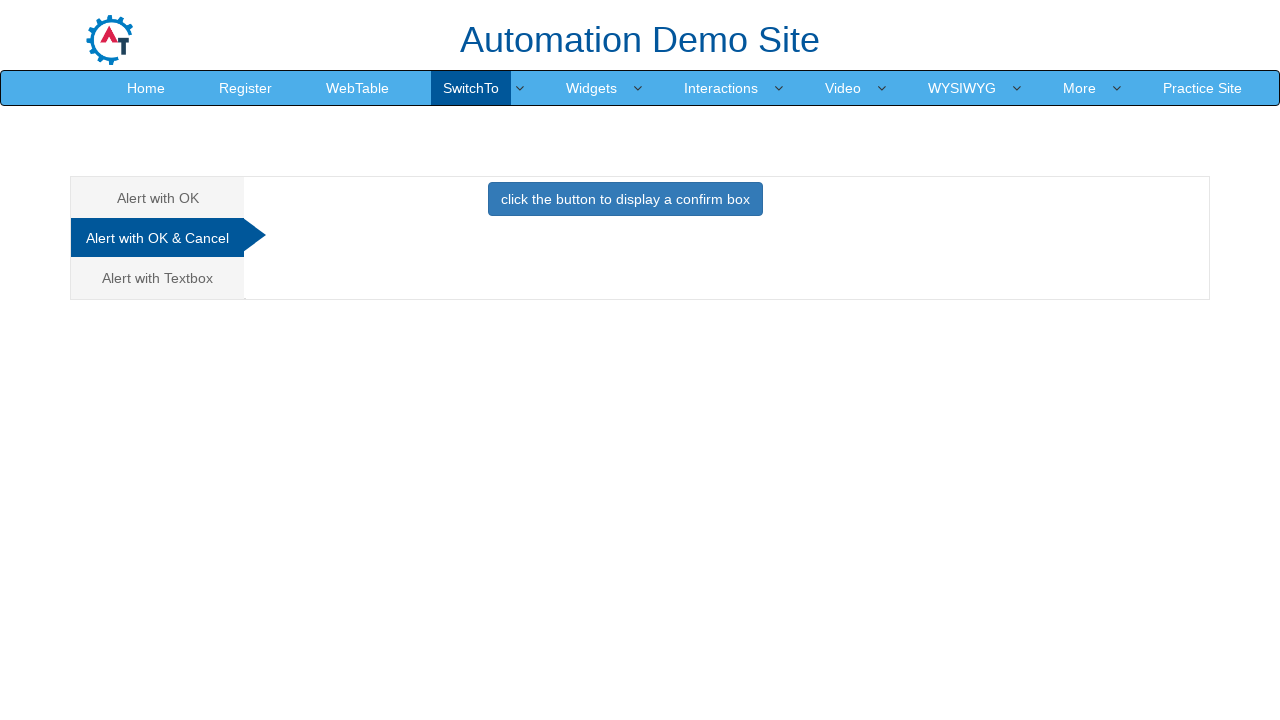

Set up dialog handler to dismiss alerts
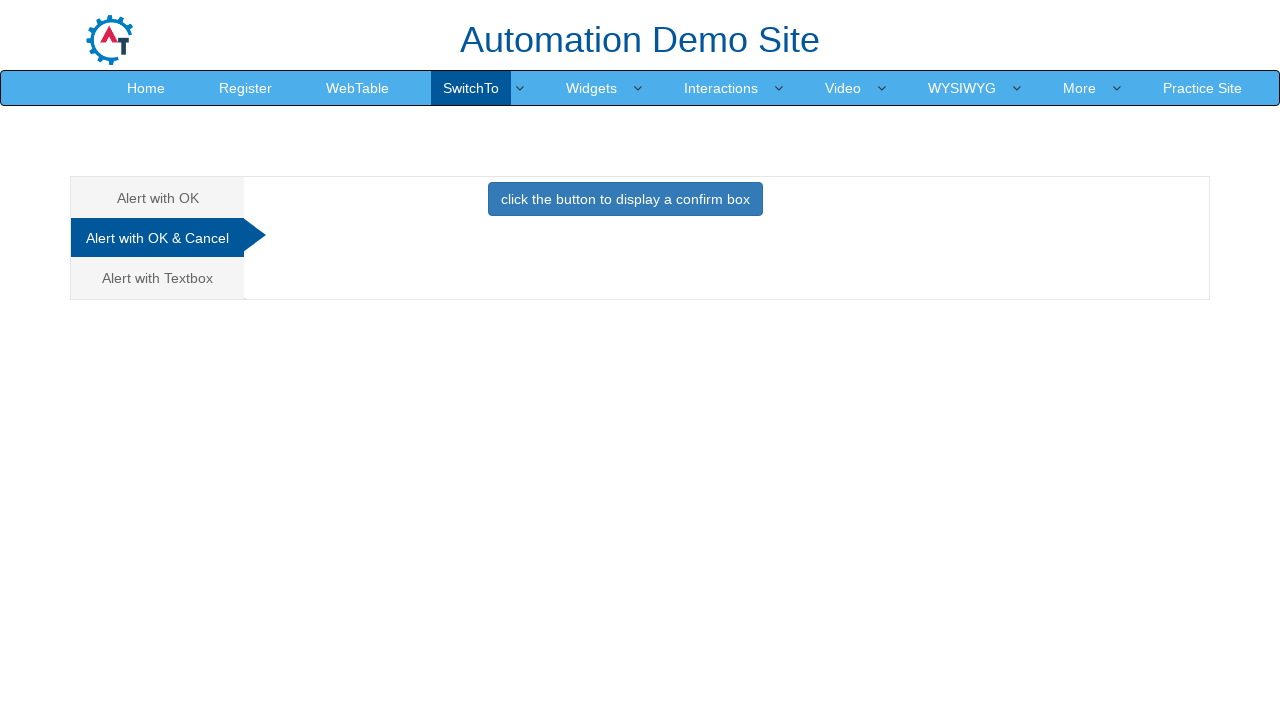

Clicked button to display confirmation alert at (625, 199) on xpath=//button[@class='btn btn-primary']
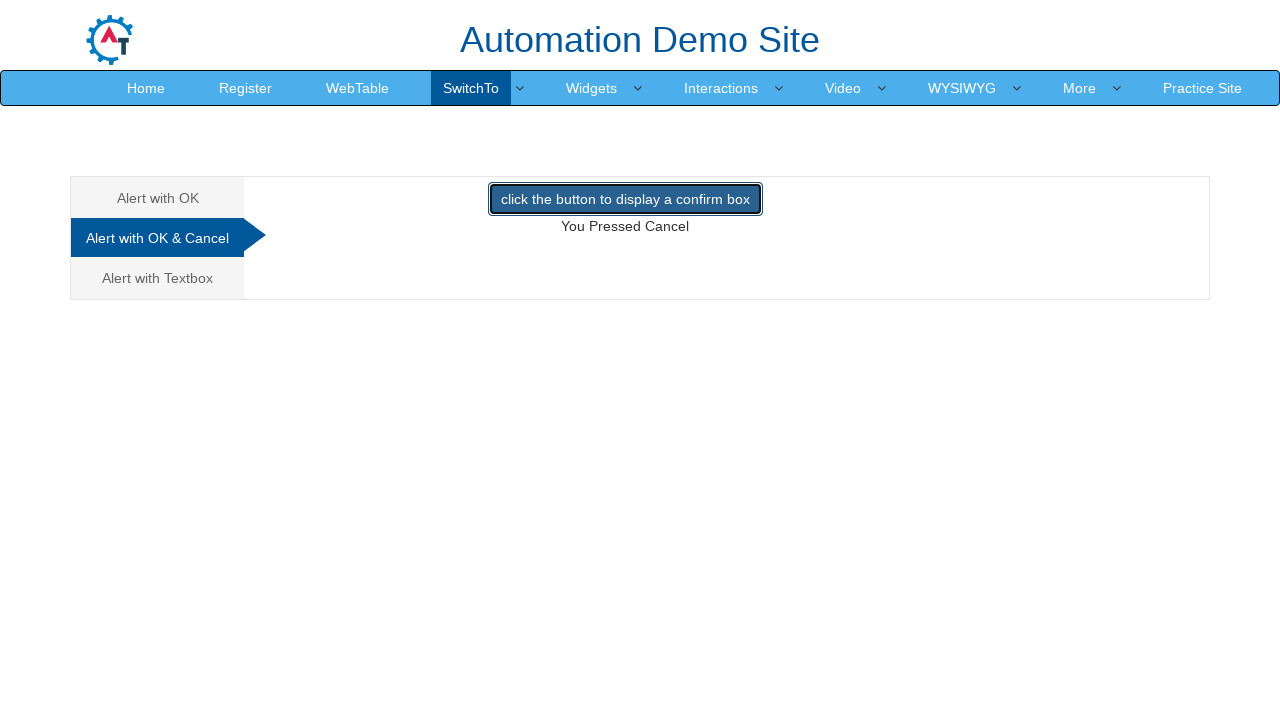

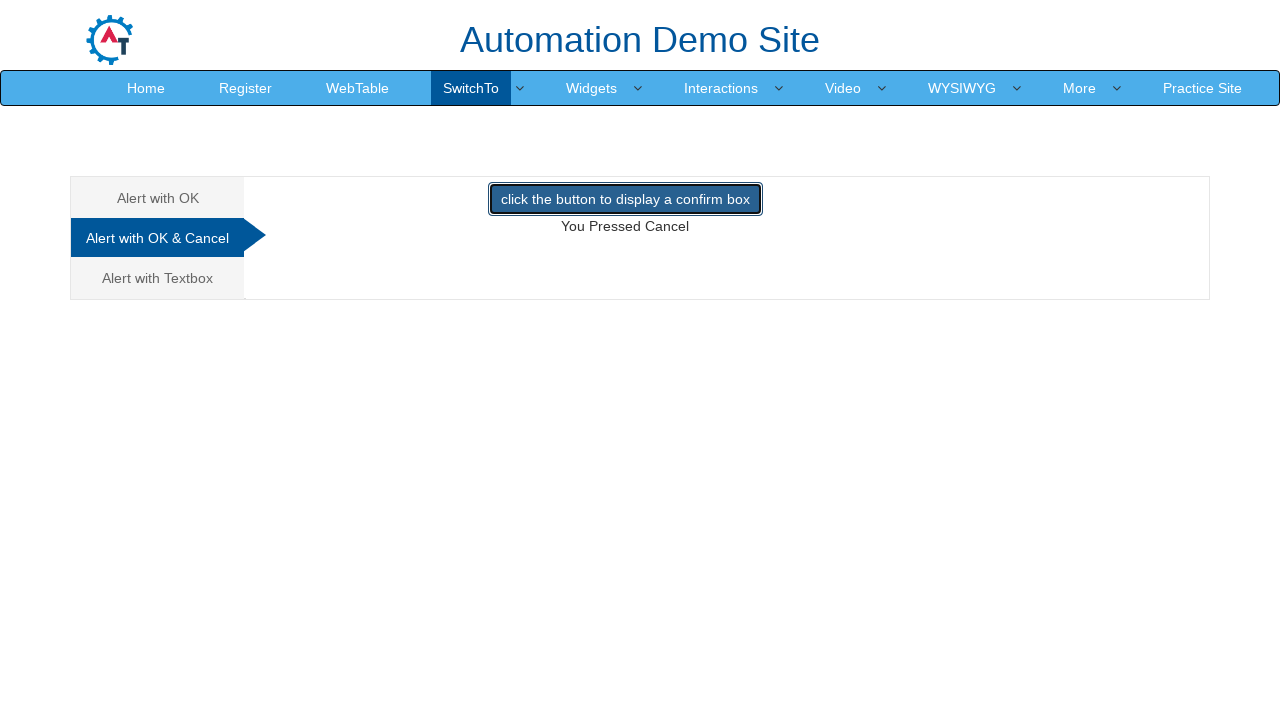